Tests a member management form by adding members with first/last names, setting group size, sorting the member list, and attempting to delete members while verifying alert messages for validation.

Starting URL: https://selenium-testing-testing.web.app/

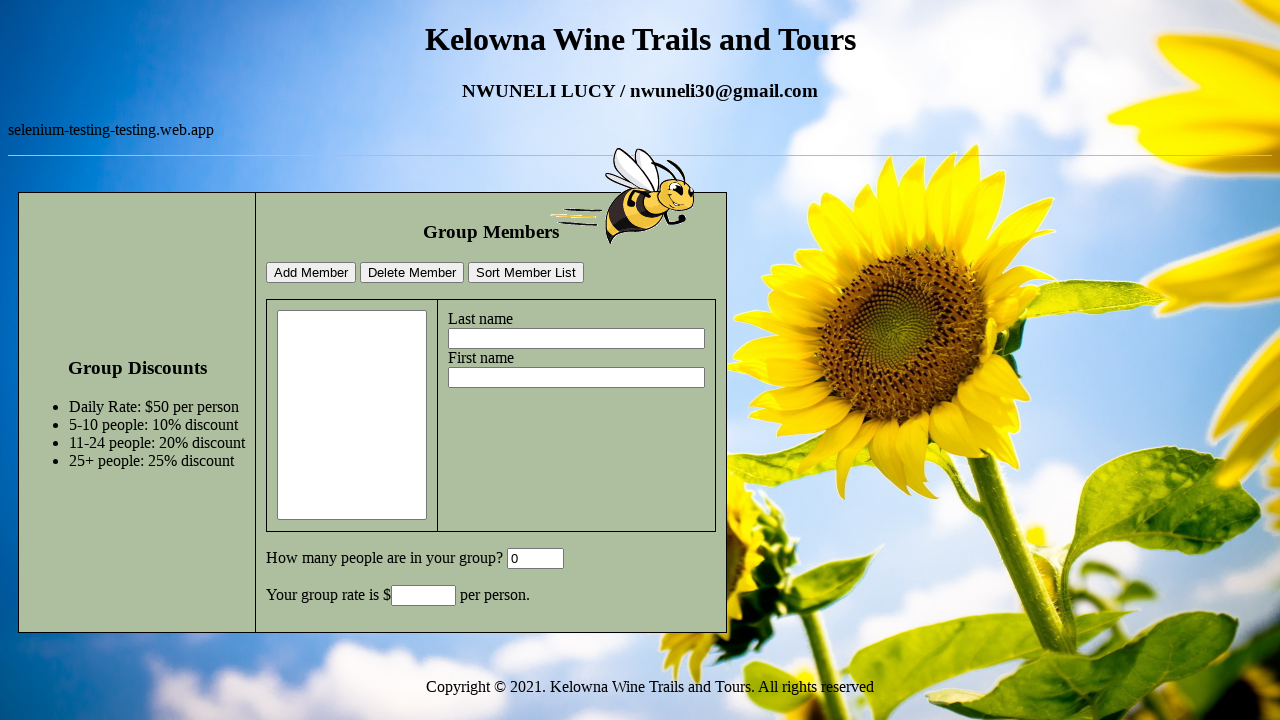

Clicked on lastname field at (576, 339) on #lastname
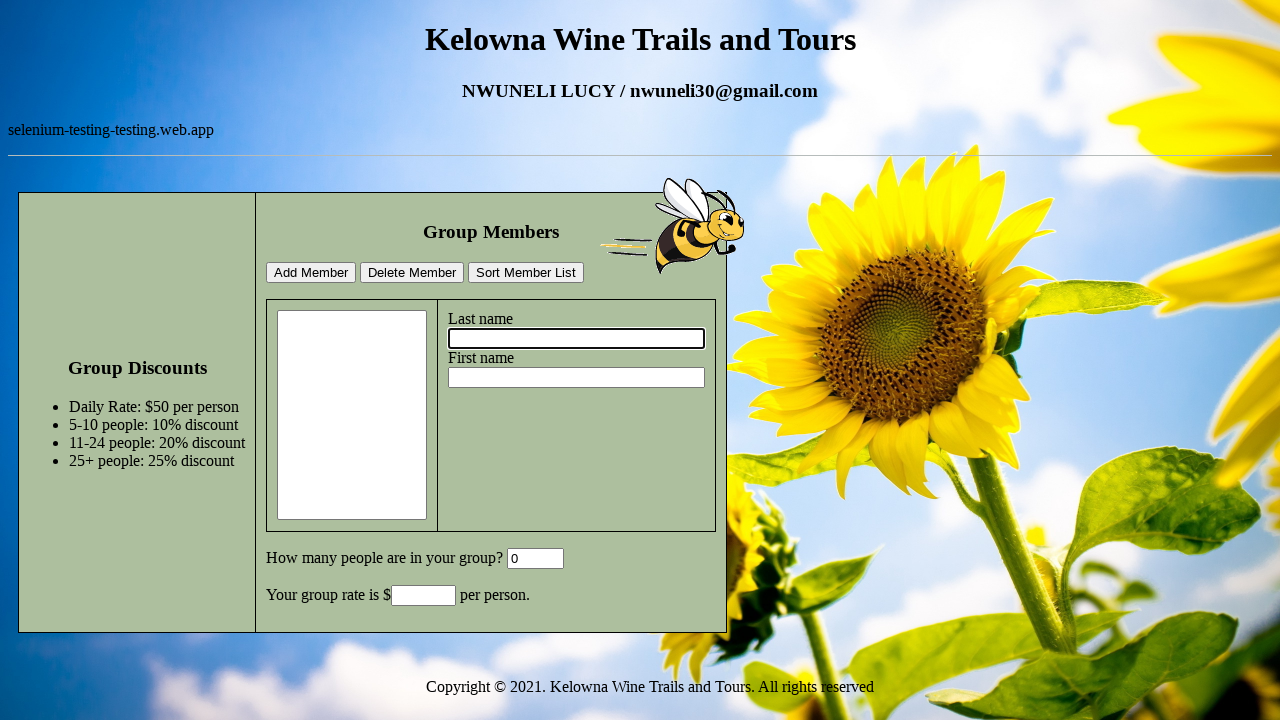

Filled lastname field with 'NWUNELI' on #lastname
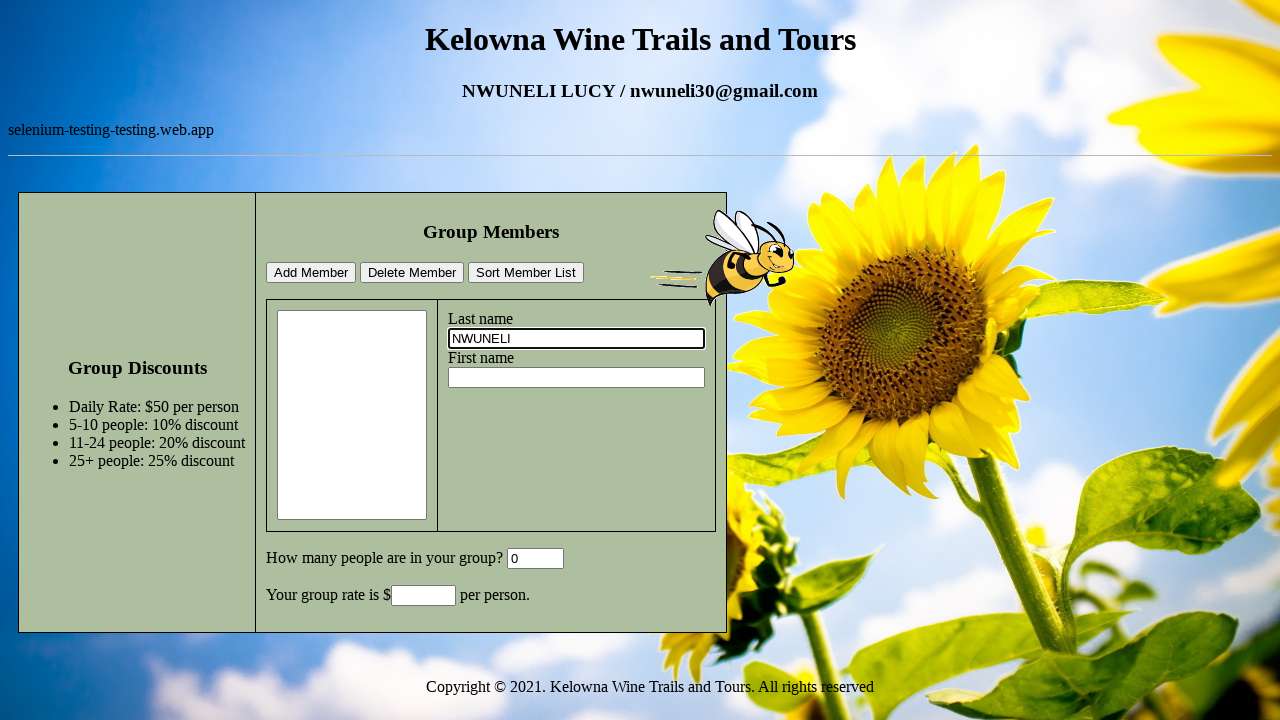

Clicked on firstname field at (576, 378) on #firstname
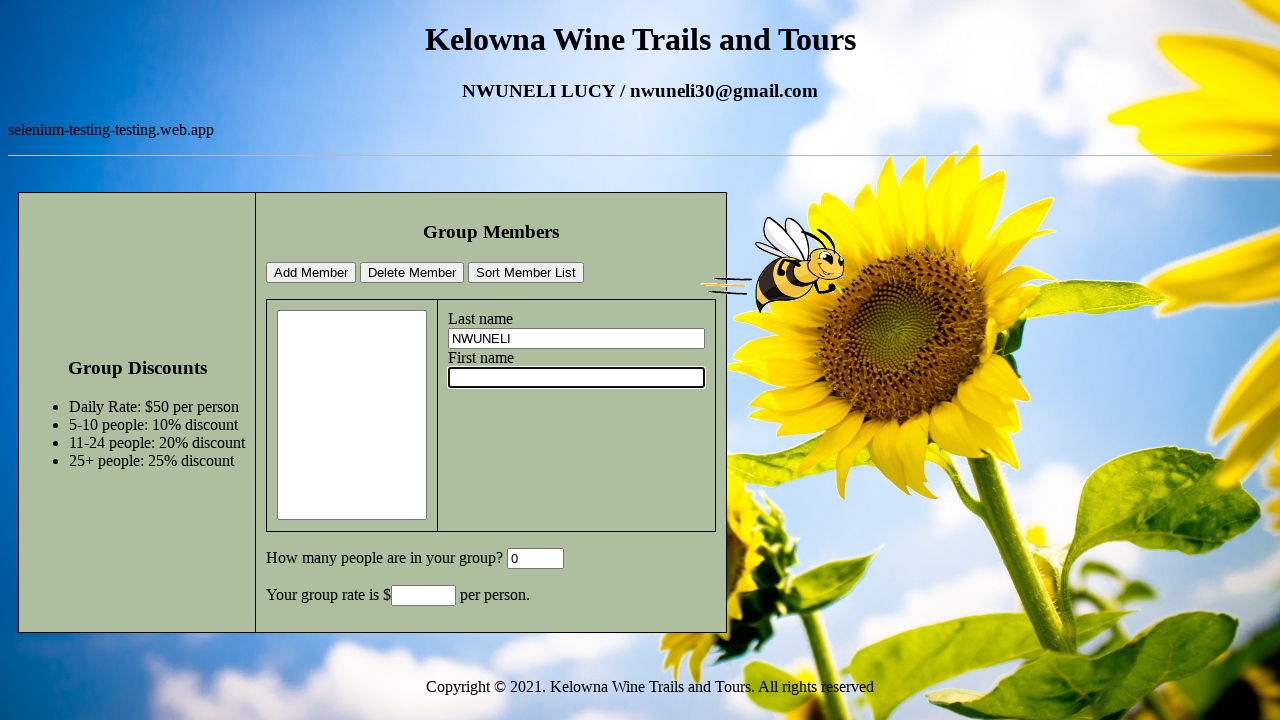

Filled firstname field with 'LUCY' on #firstname
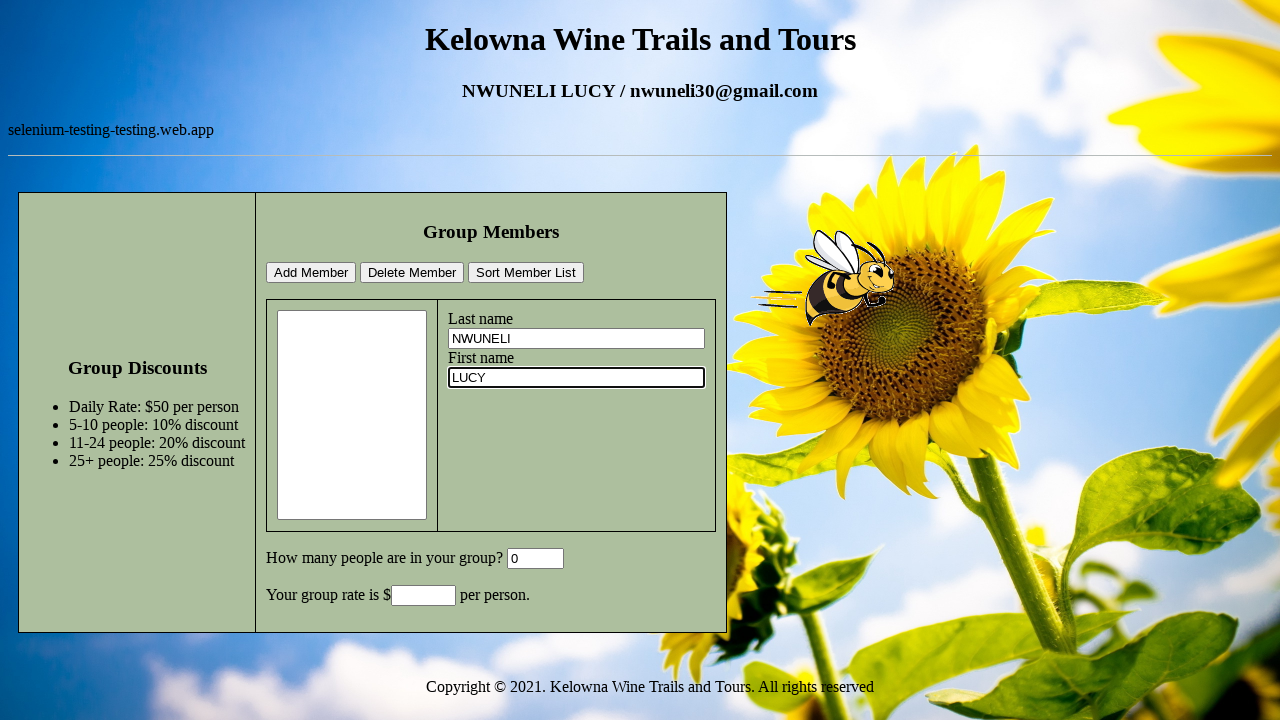

Clicked add member button (expected to trigger size validation alert) at (311, 273) on #addMemberBtn
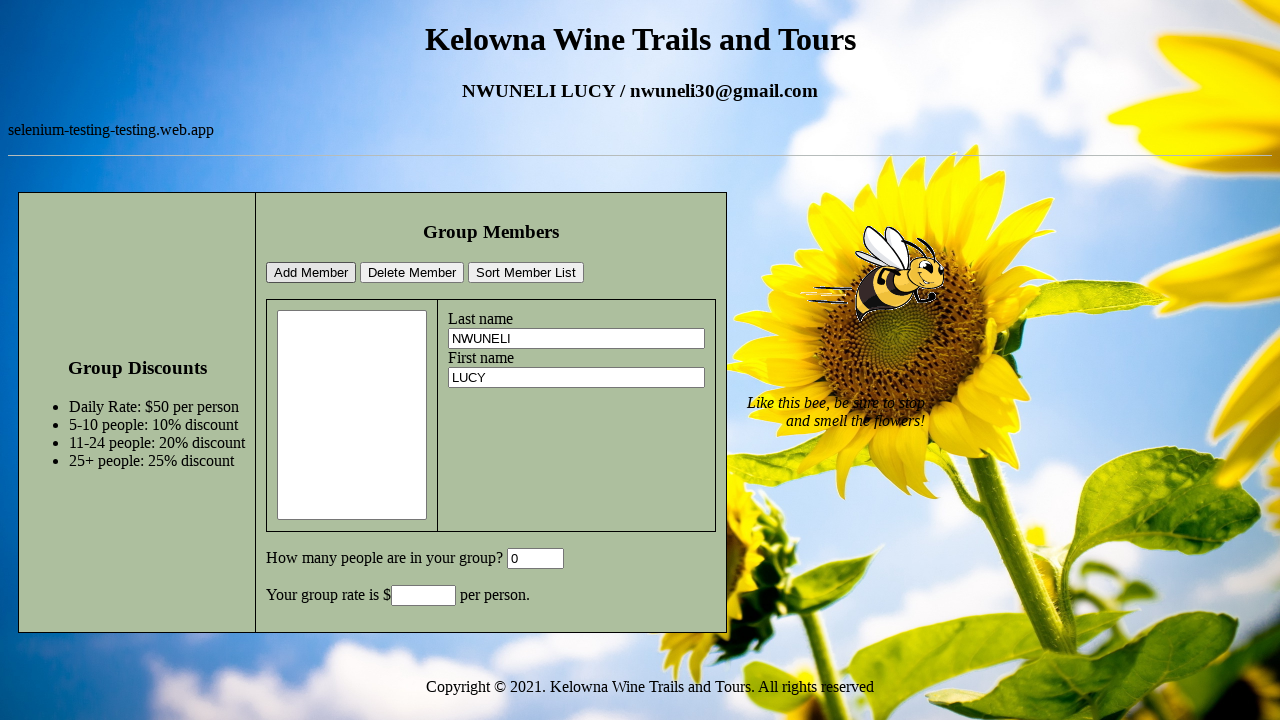

Accepted size validation alert and waited 500ms
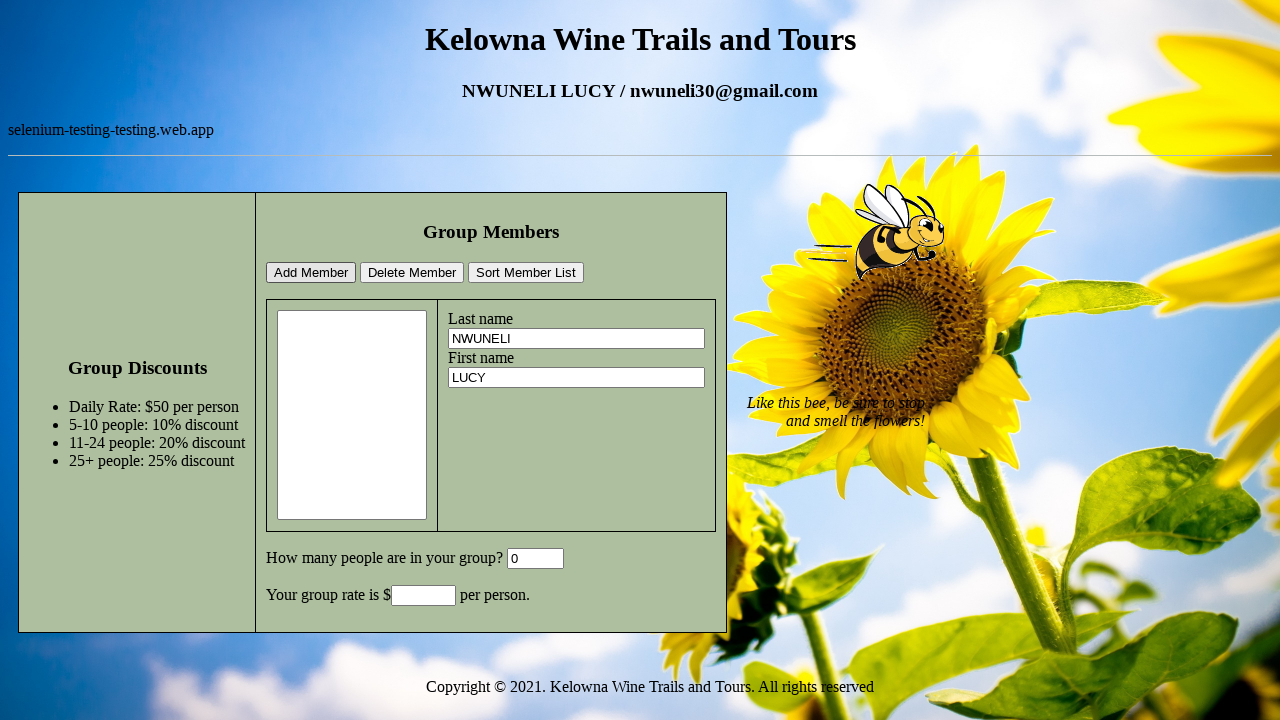

Clicked on group size field at (536, 559) on #GroupSize
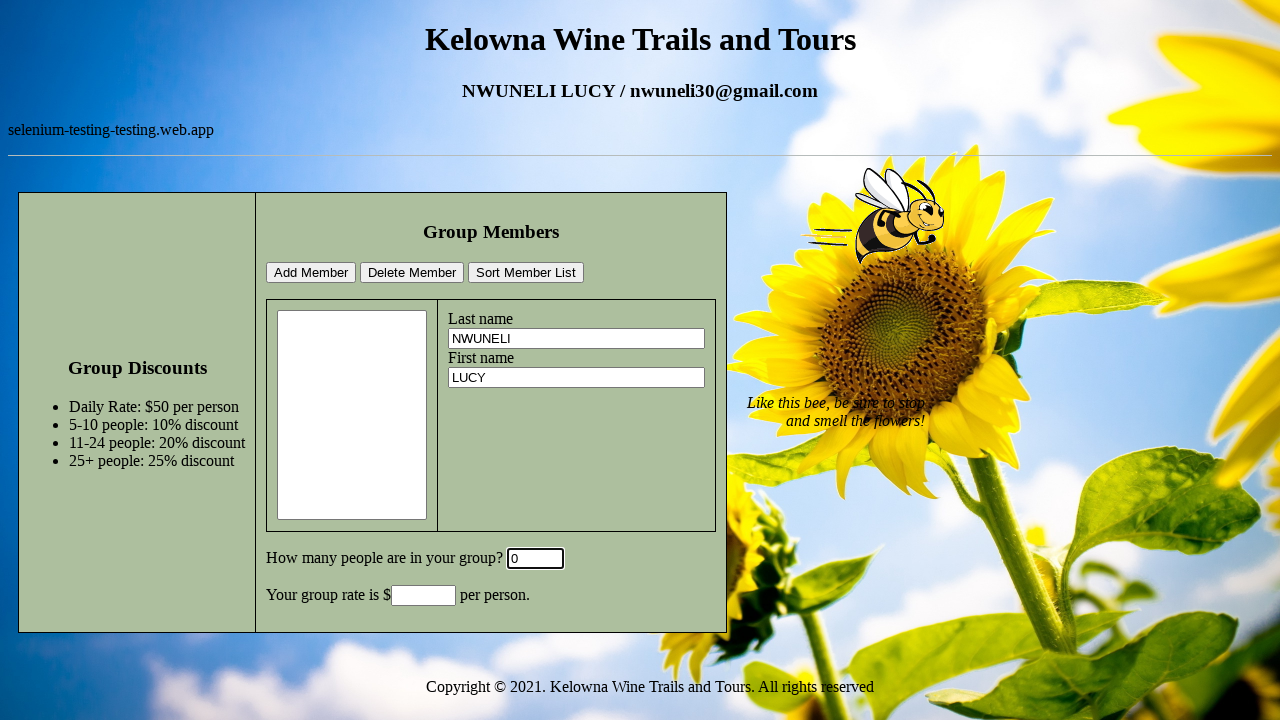

Filled group size field with '1' on #GroupSize
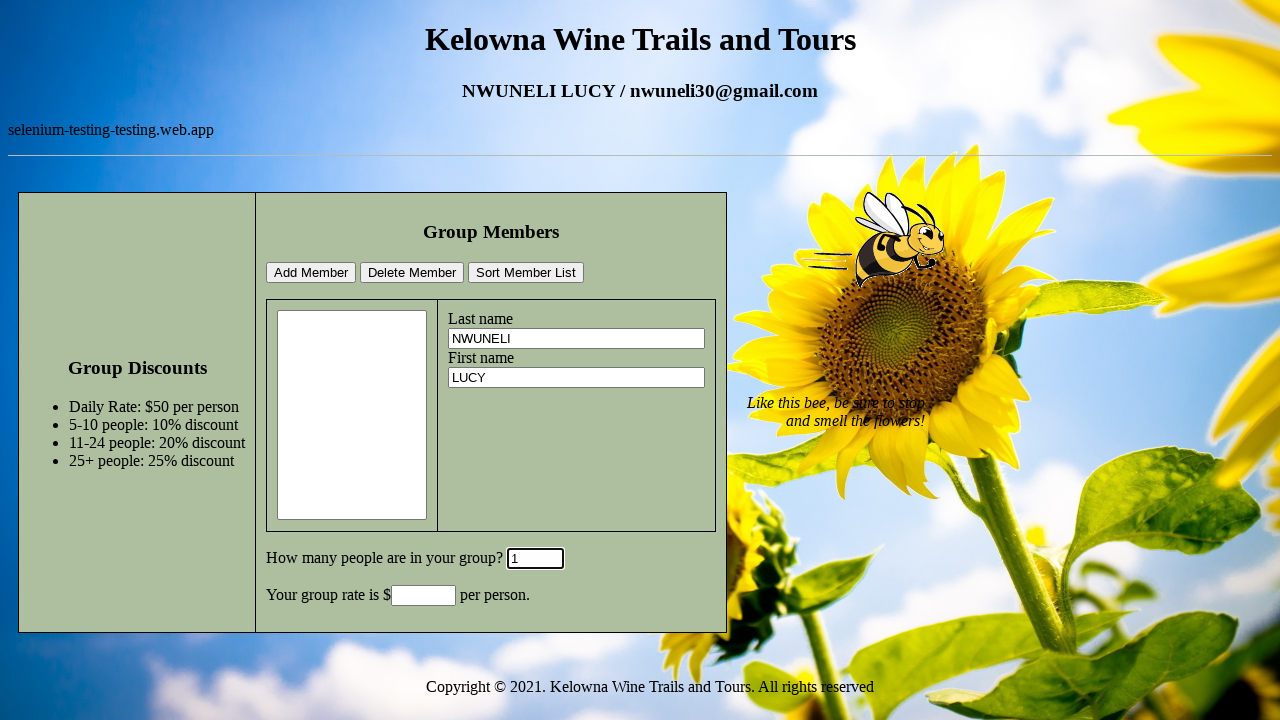

Clicked add member button again after setting group size at (311, 273) on #addMemberBtn
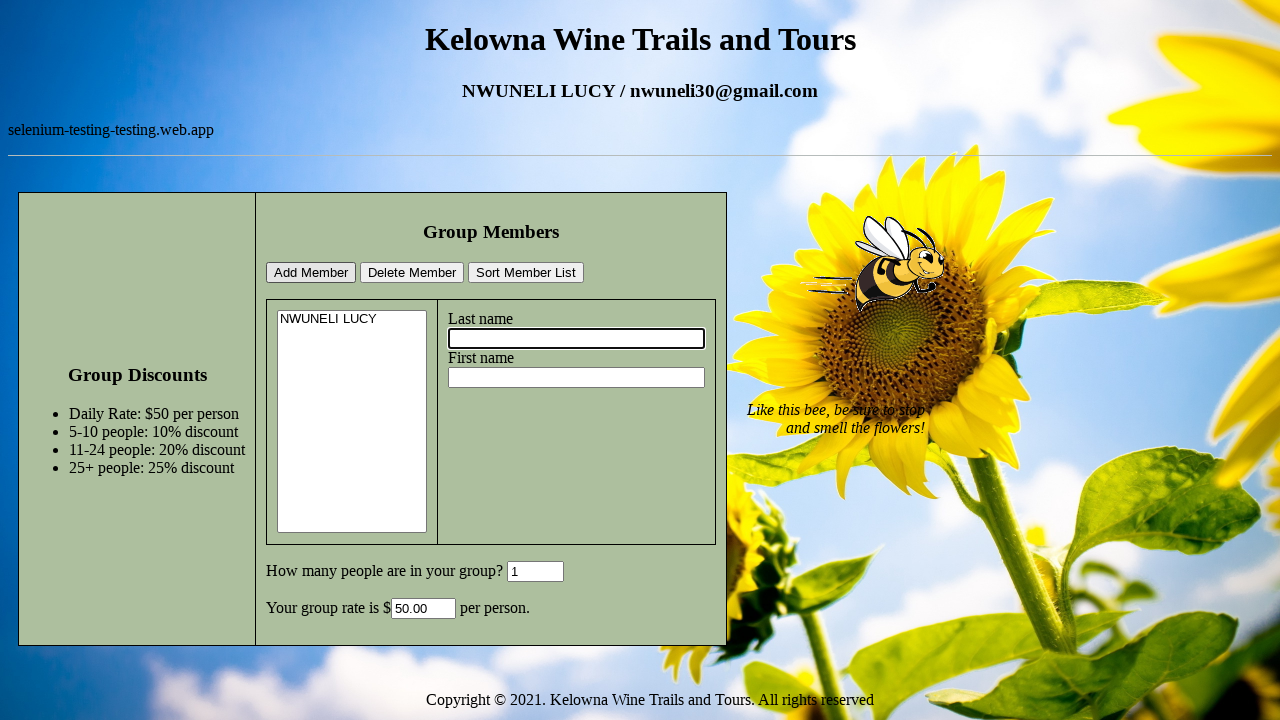

Selected member 'NWUNELI LUCY' from dropdown on #members
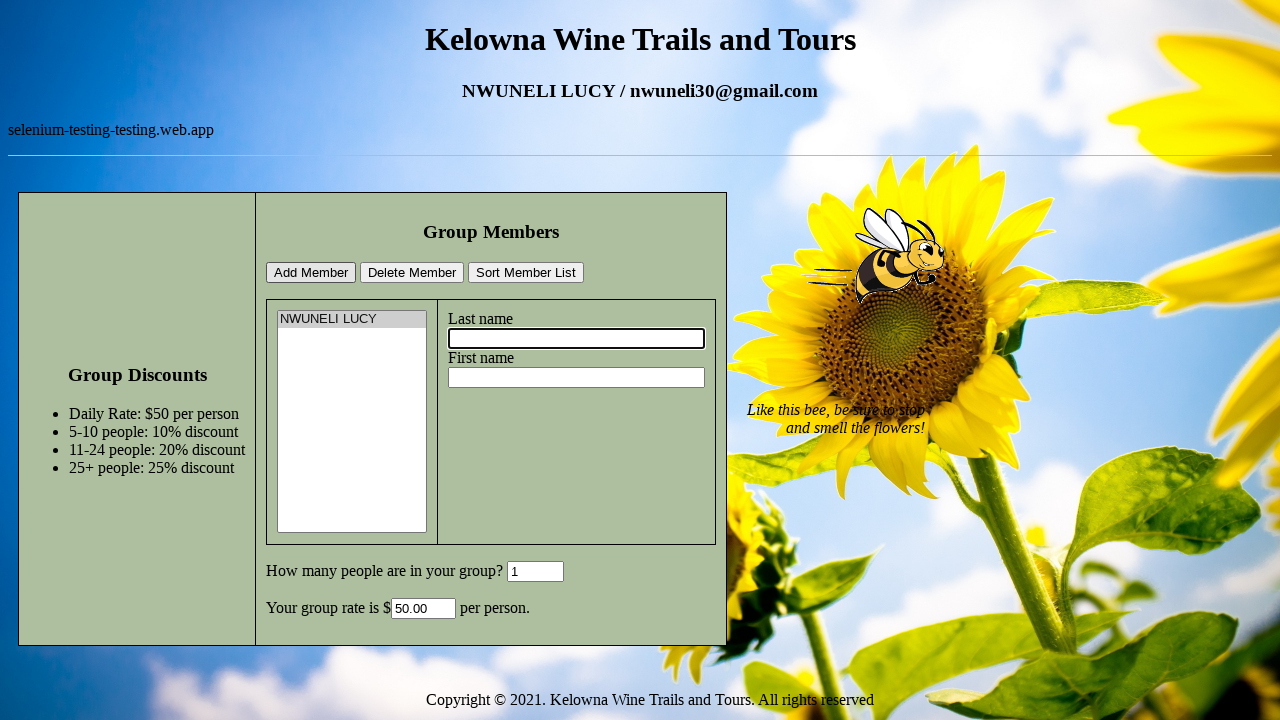

Clicked on the selected member option at (352, 320) on #members option
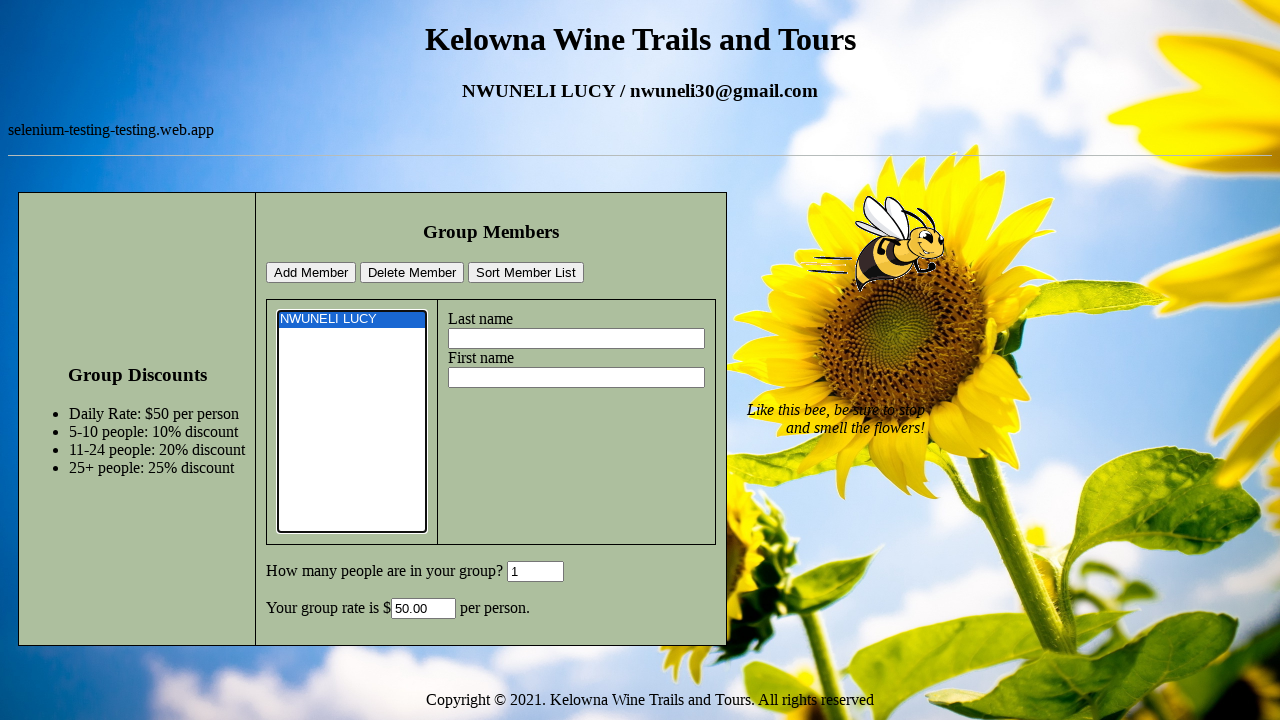

Clicked on lastname field again at (576, 339) on #lastname
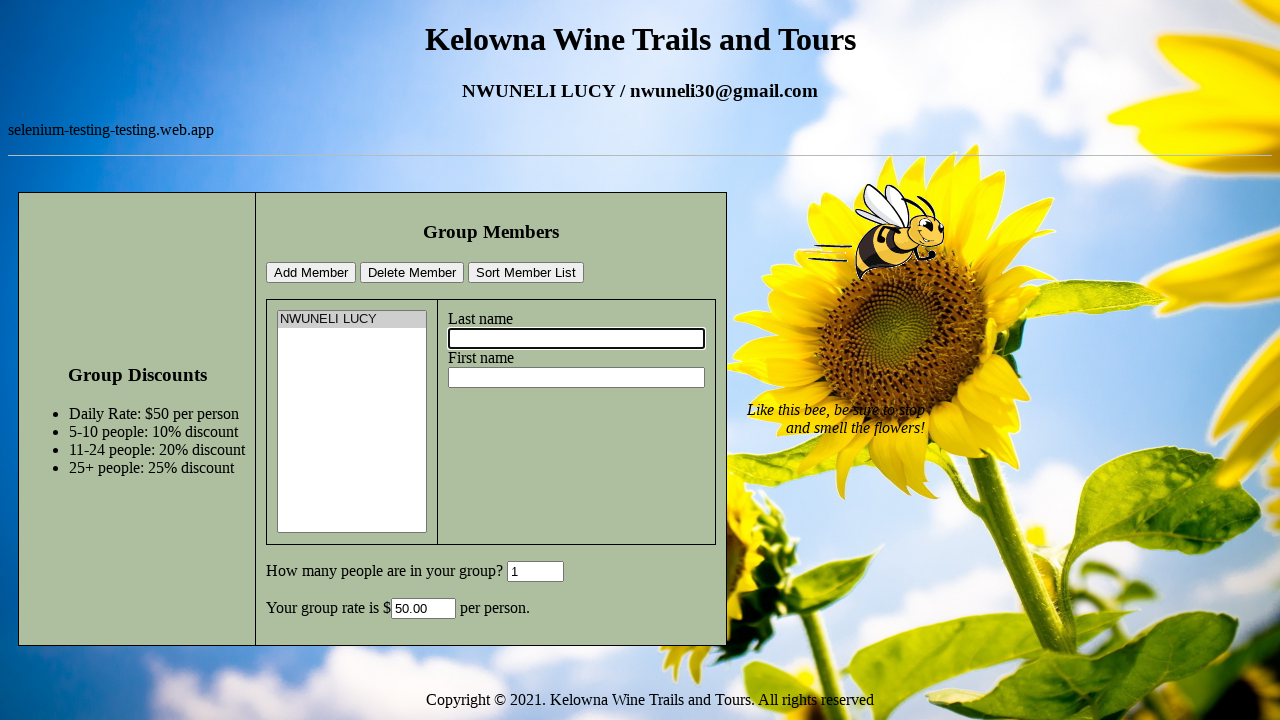

Filled lastname field with 'Lucy Chiamaka' on #lastname
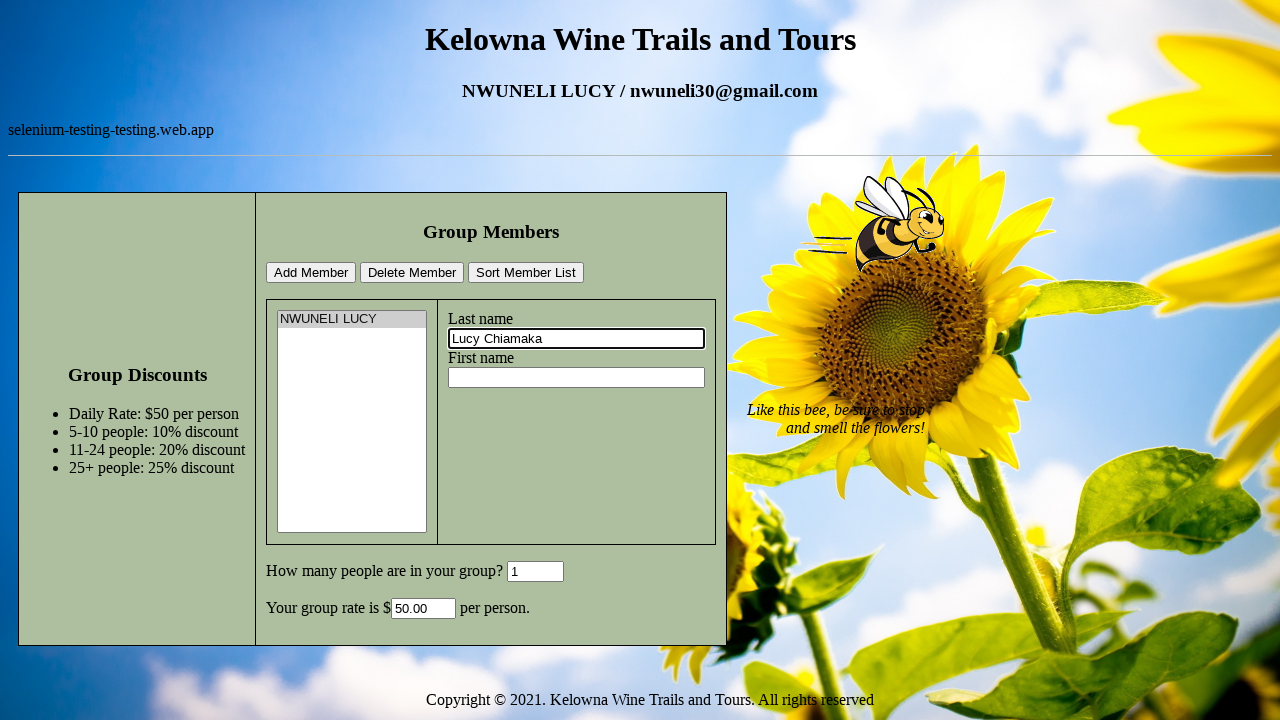

Clicked on firstname field again at (576, 378) on #firstname
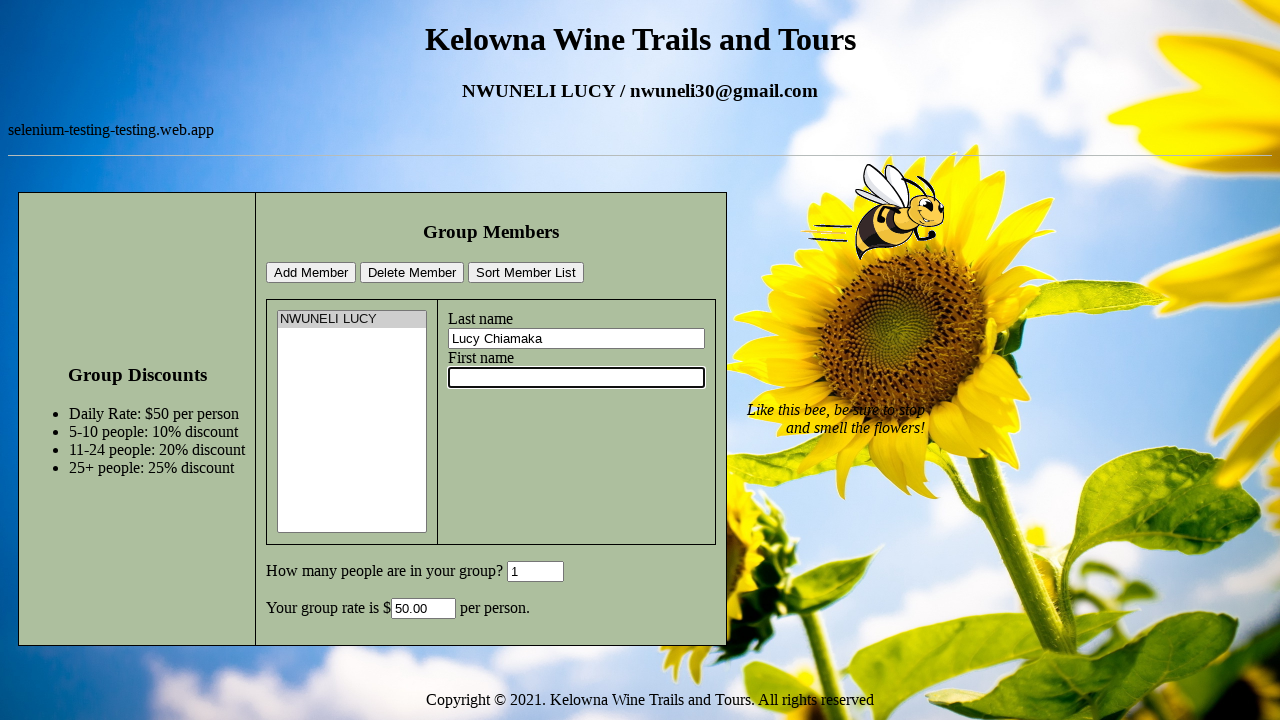

Filled firstname field with 'LUCY' on #firstname
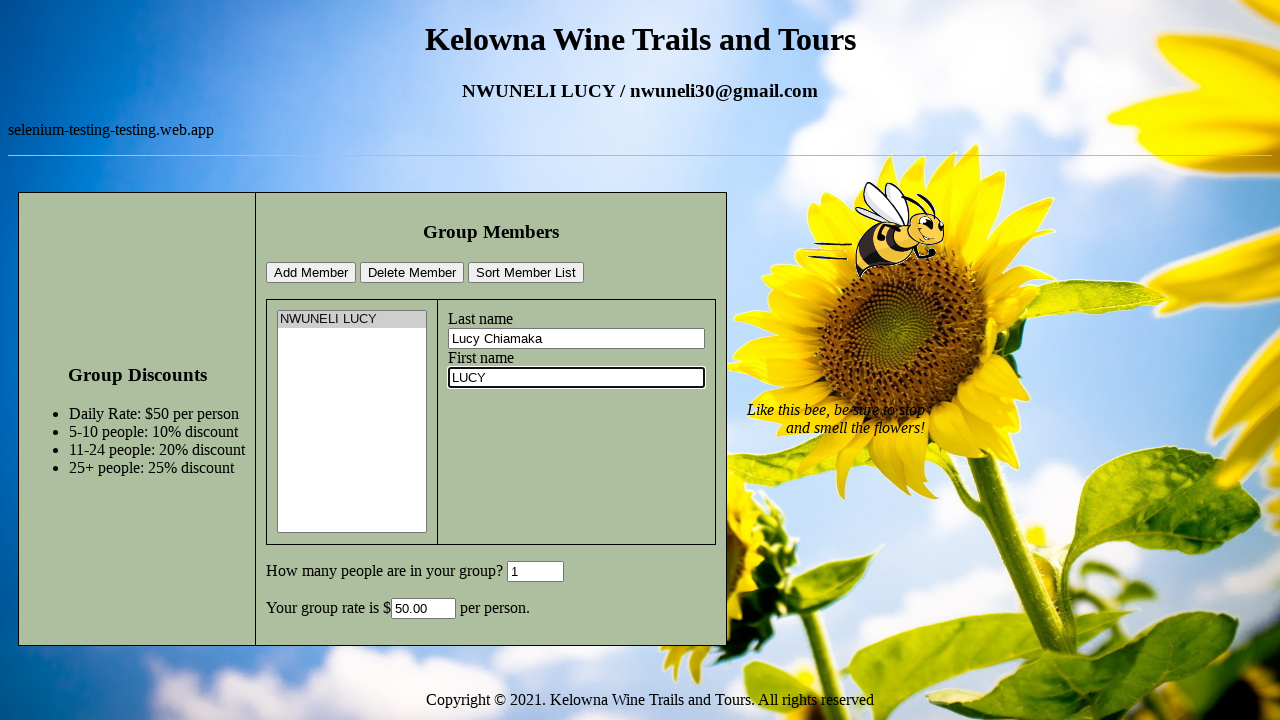

Clicked add member button to add second member at (311, 273) on #addMemberBtn
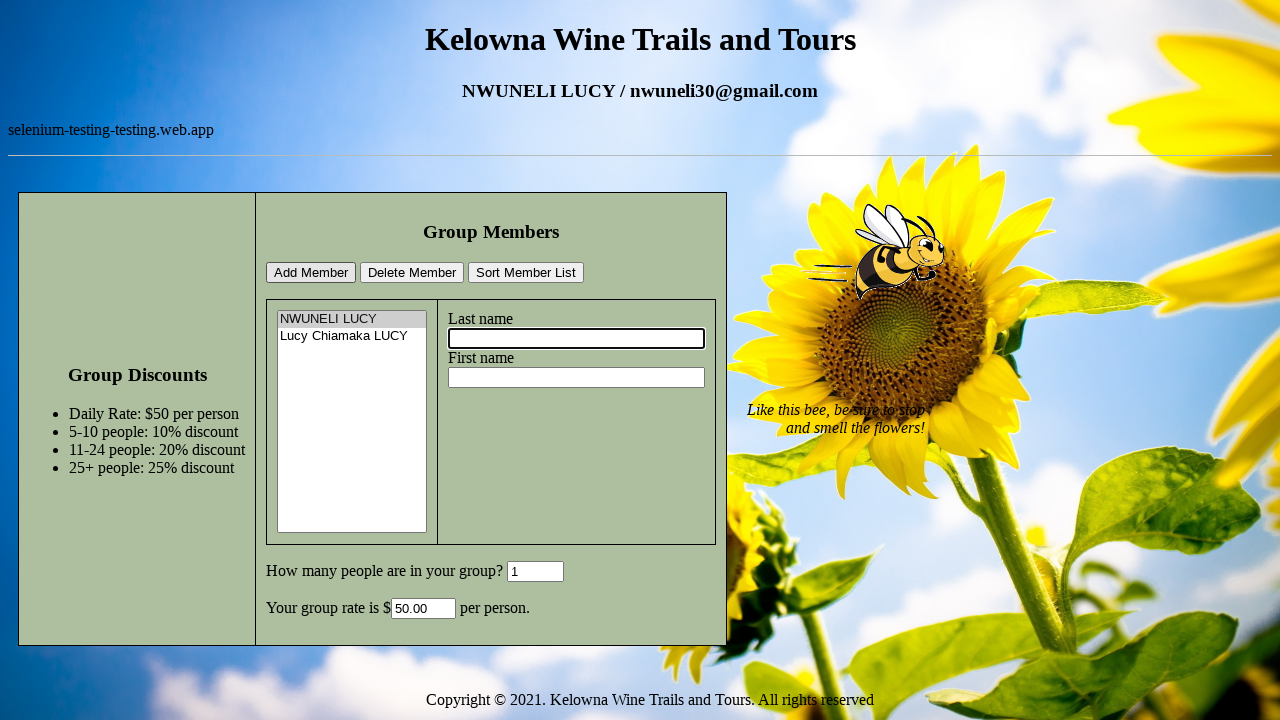

Clicked sort member list button to sort members at (526, 273) on #sortMemberListBtn
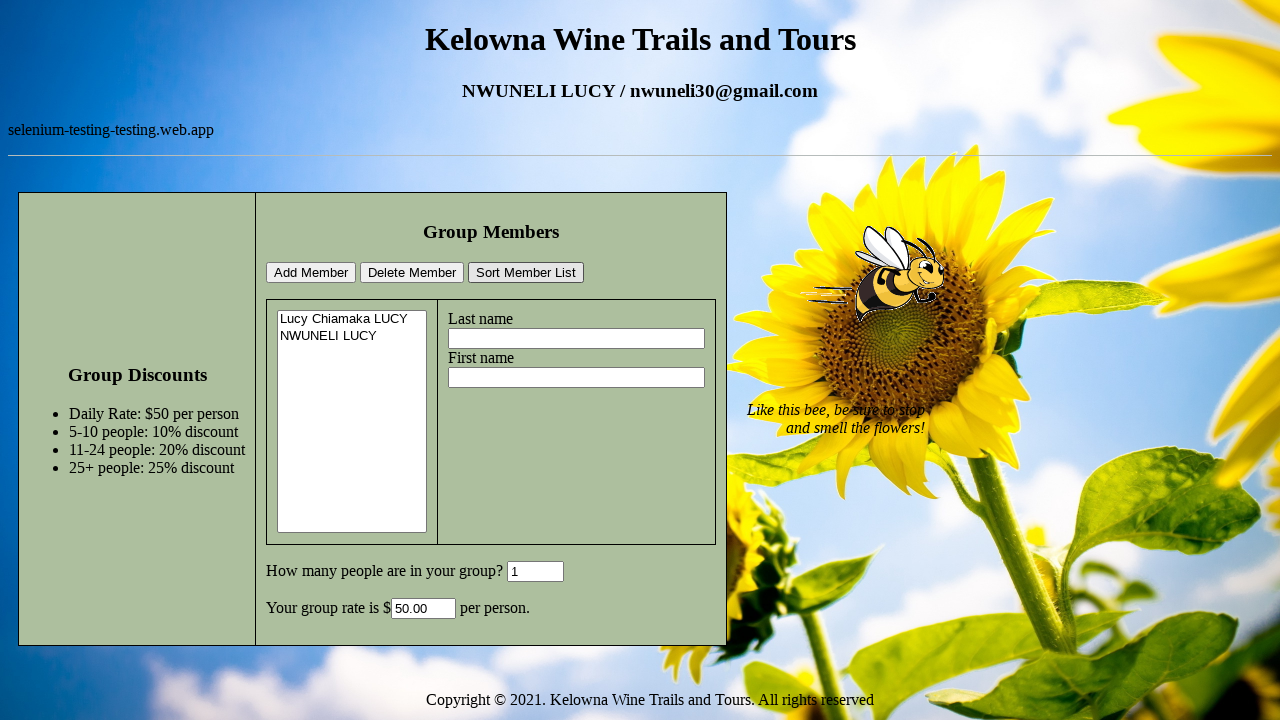

Clicked delete member button (expected to trigger validation alert) at (412, 273) on #deleteMemberBtn
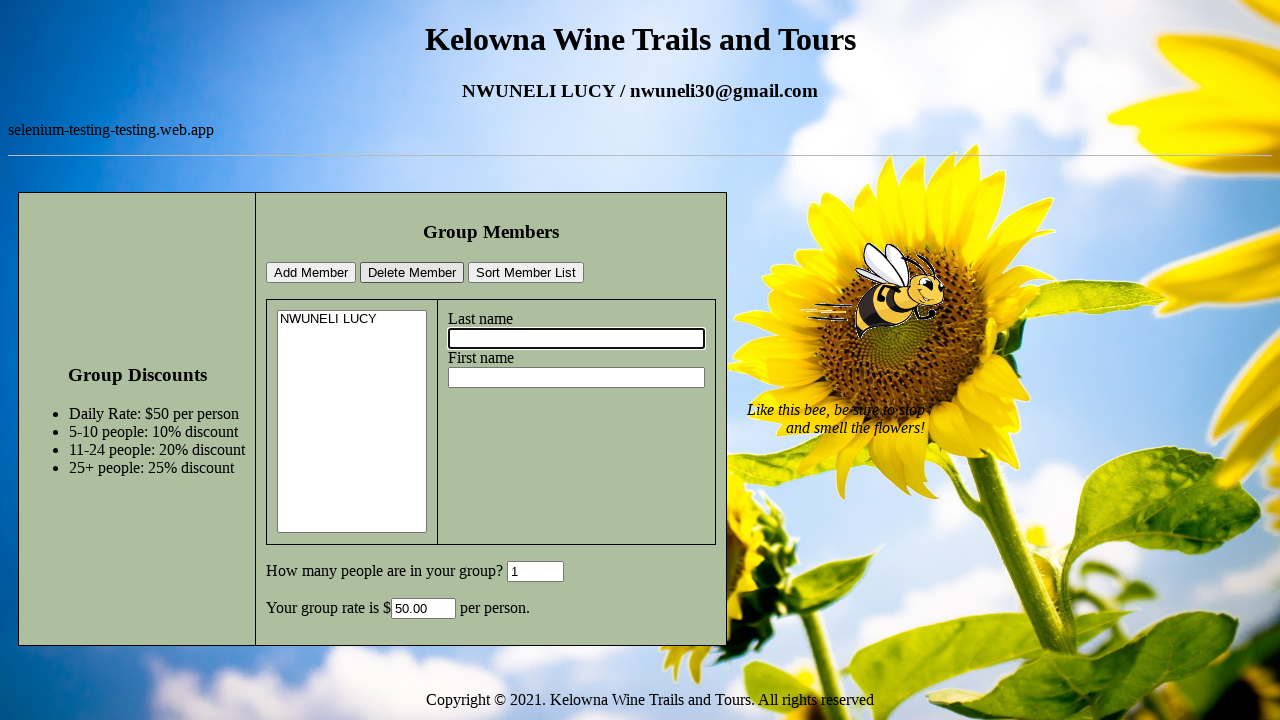

Waited 500ms for any final alert processing
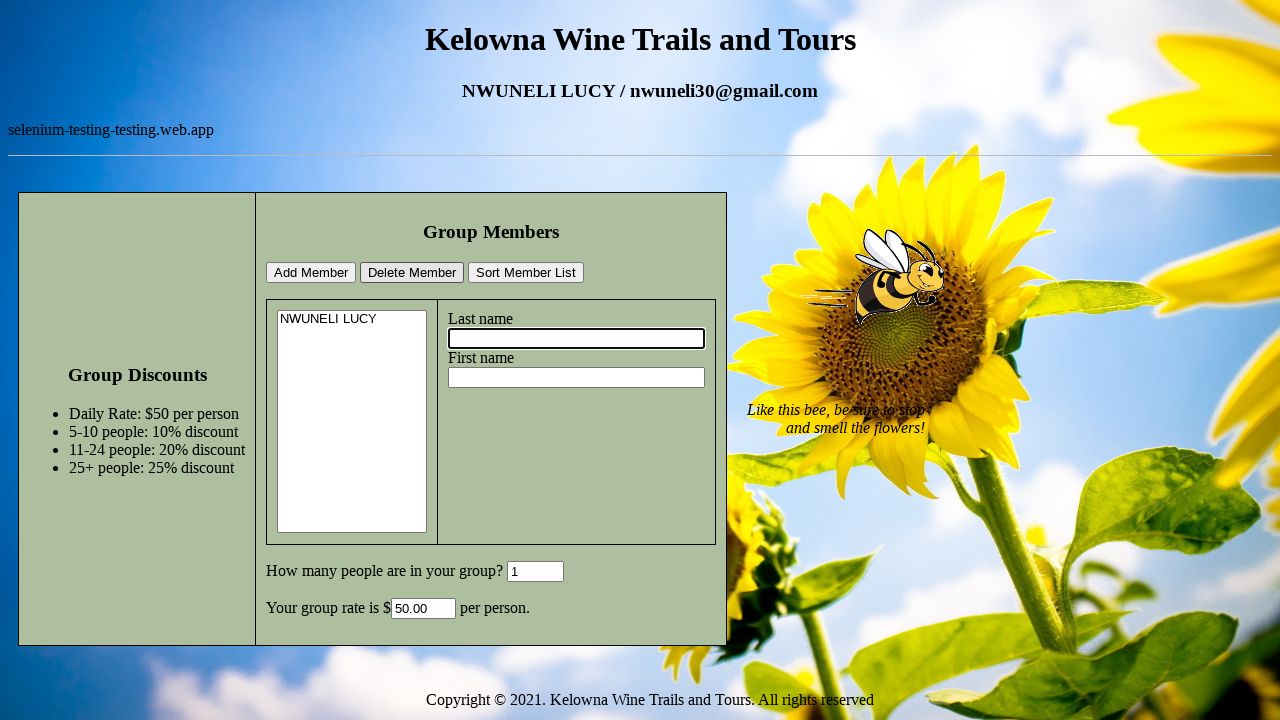

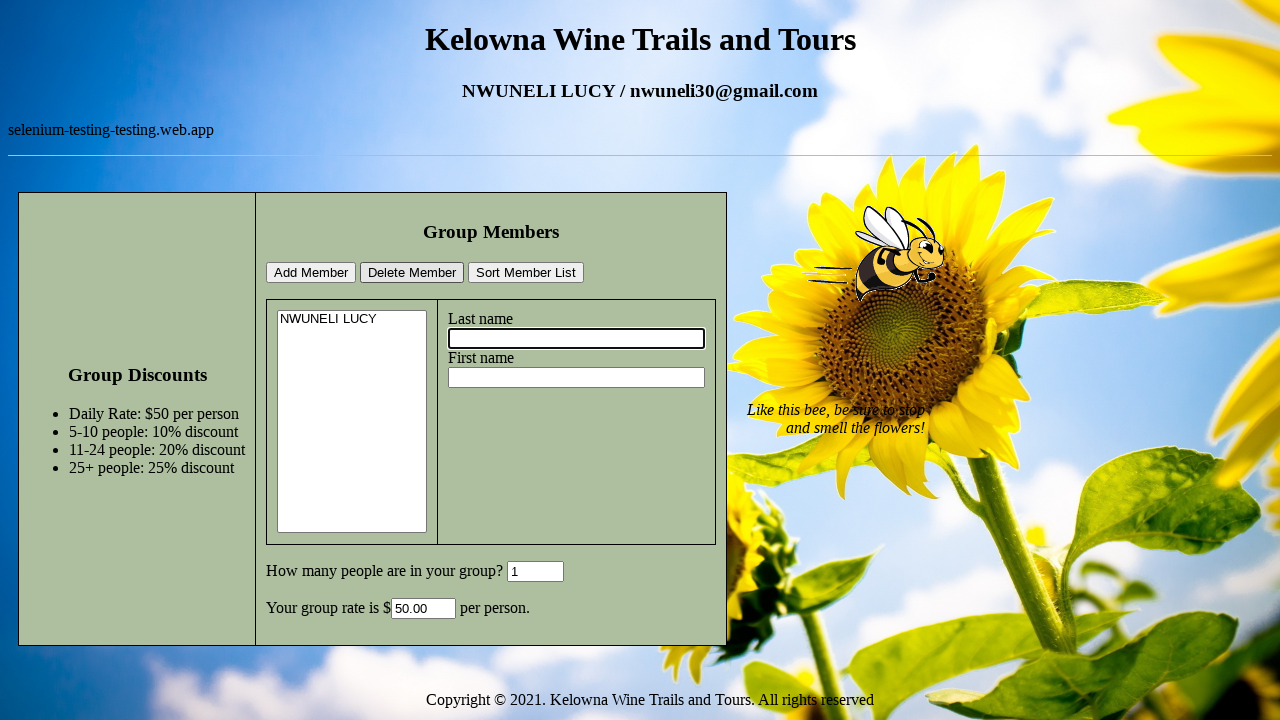